Tests dismissing a JavaScript confirm dialog by clicking the second button and verifying the result message

Starting URL: https://the-internet.herokuapp.com/javascript_alerts

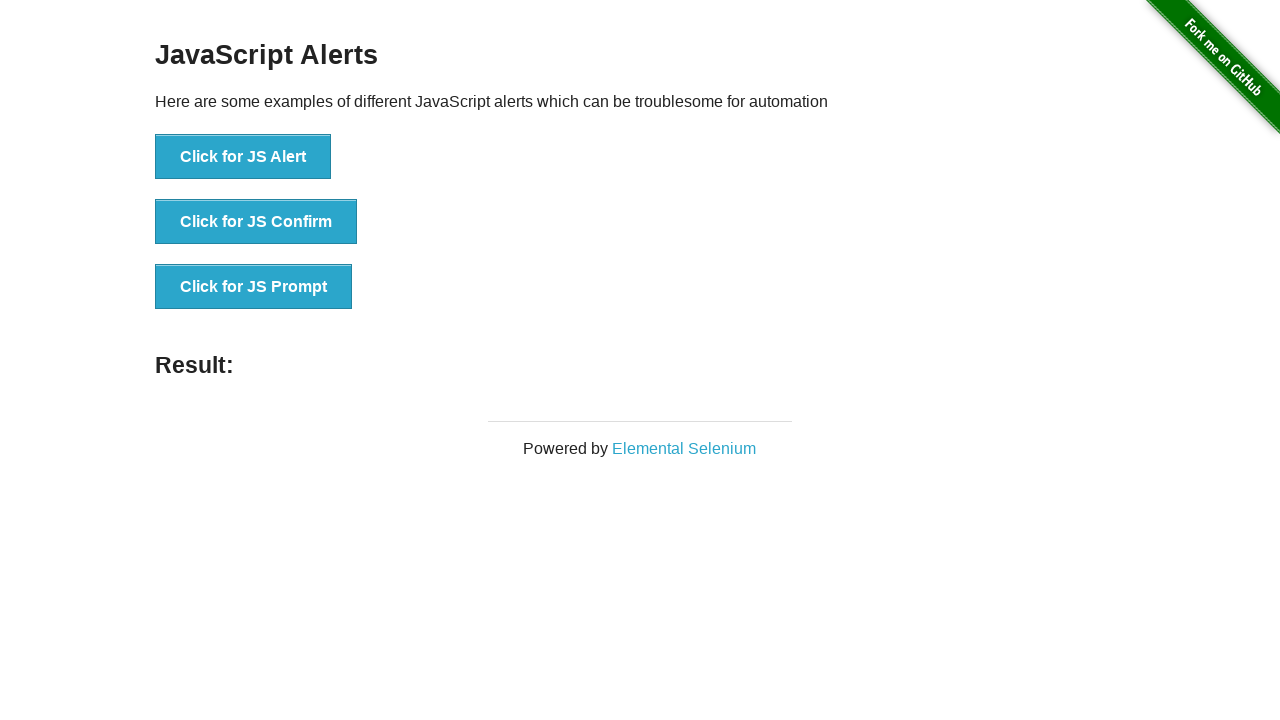

Clicked the jsConfirm button to trigger JavaScript confirm dialog at (256, 222) on button[onclick='jsConfirm()']
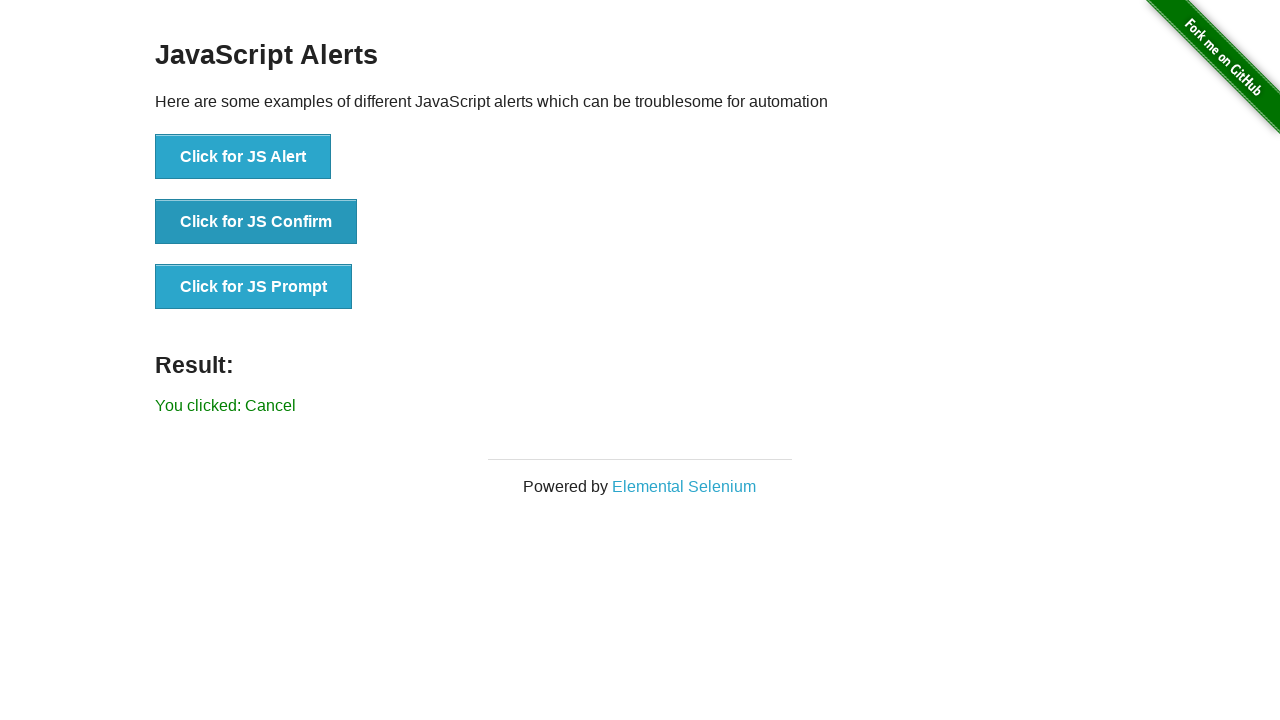

Set up dialog handler to dismiss the confirm dialog
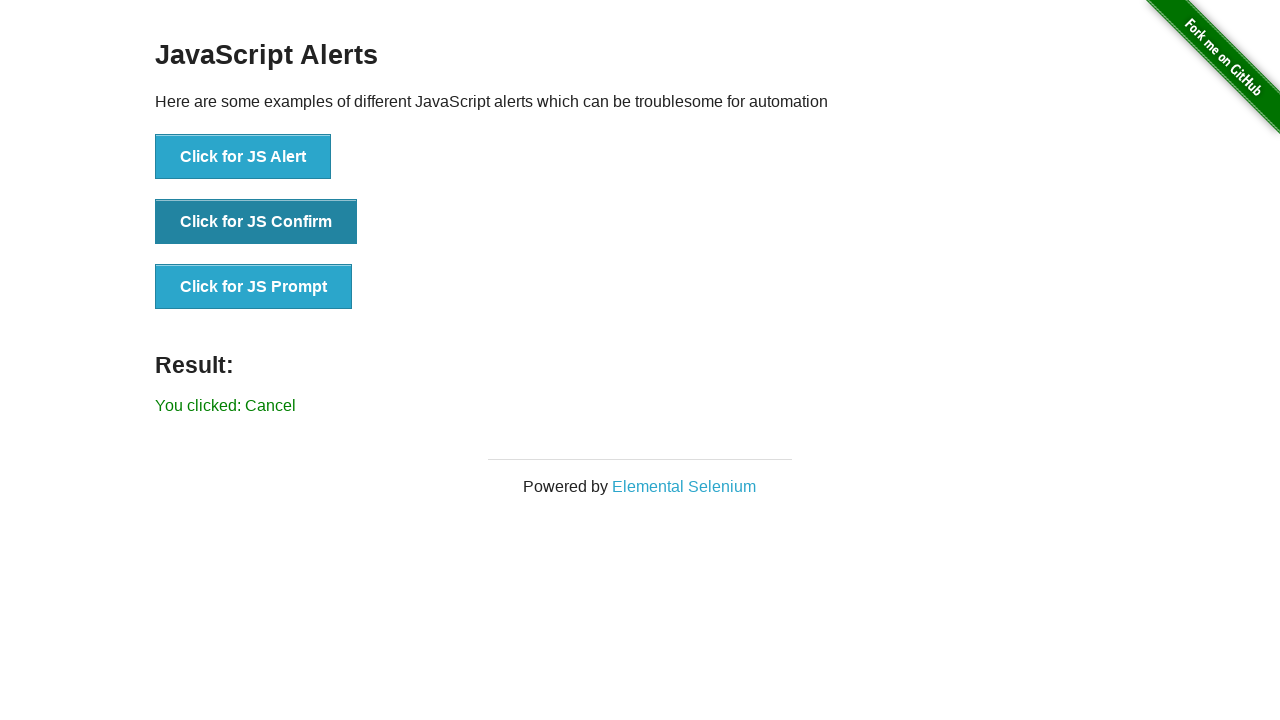

Located the result element
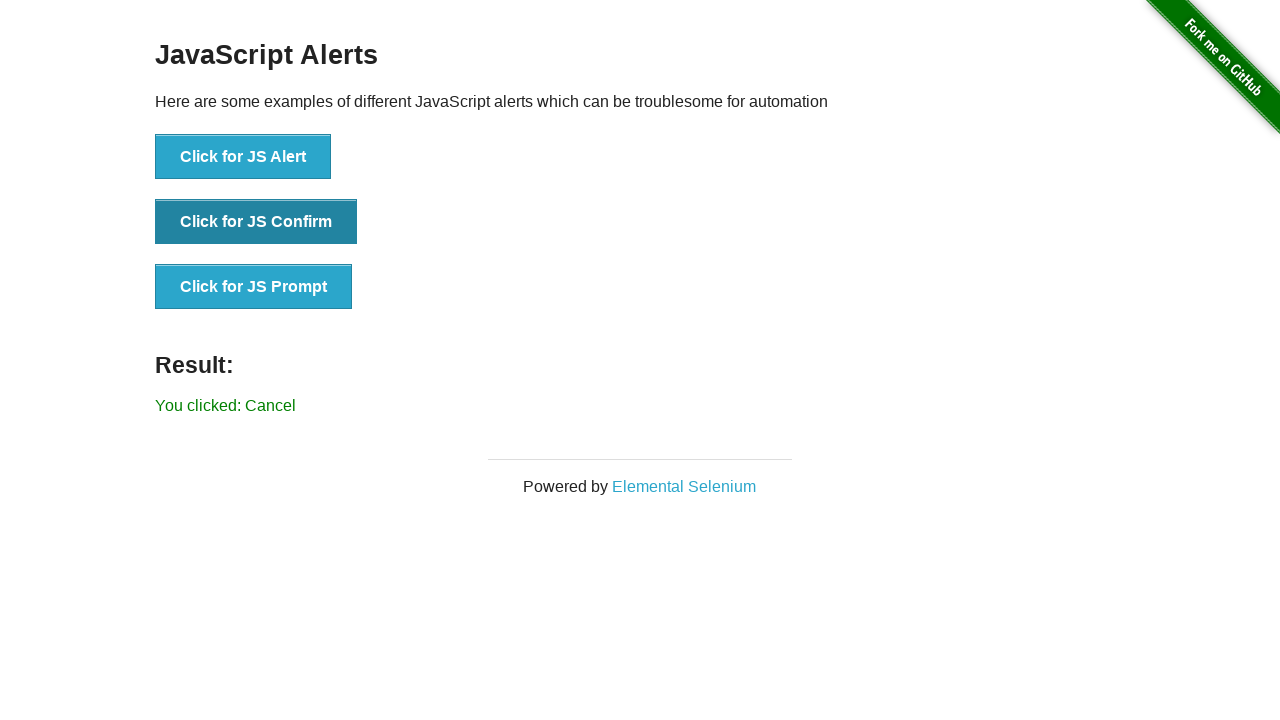

Verified that result message does not contain 'successfully' after dismissing confirm dialog
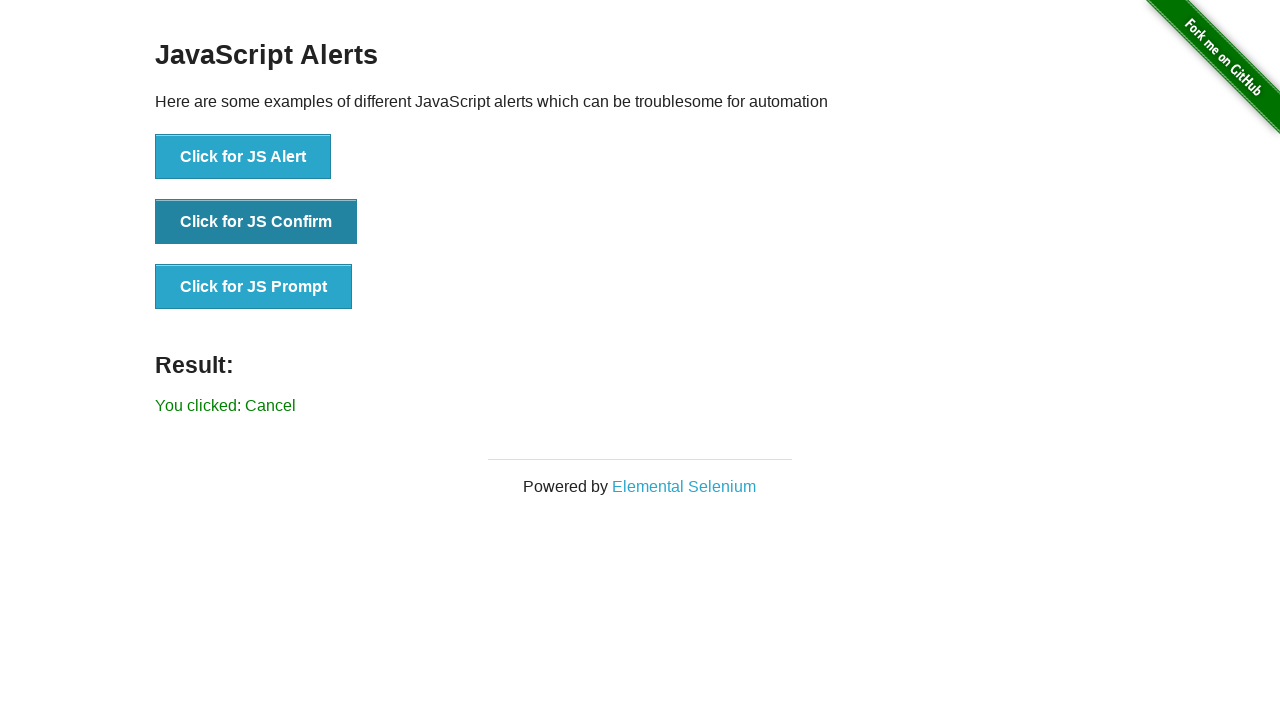

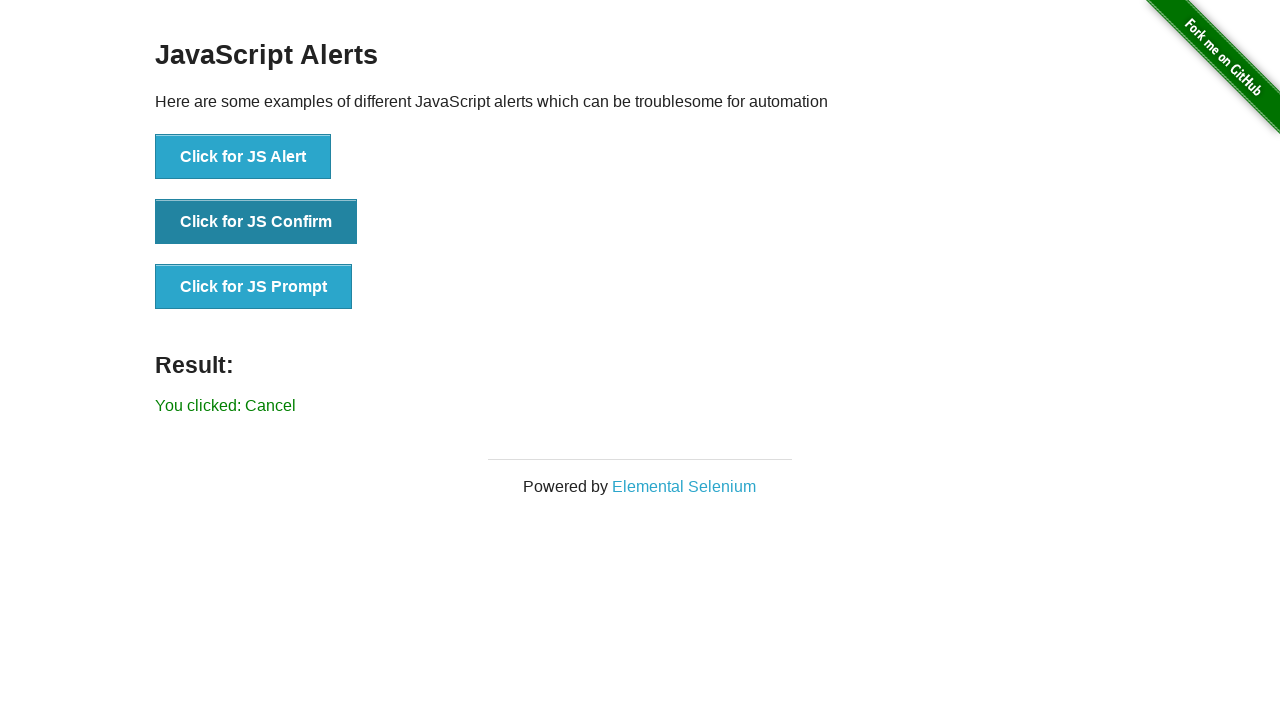